Tests various form controls including checkbox selection, radio button state changes, and passenger count selection using a dropdown incrementer

Starting URL: https://rahulshettyacademy.com/dropdownsPractise/#

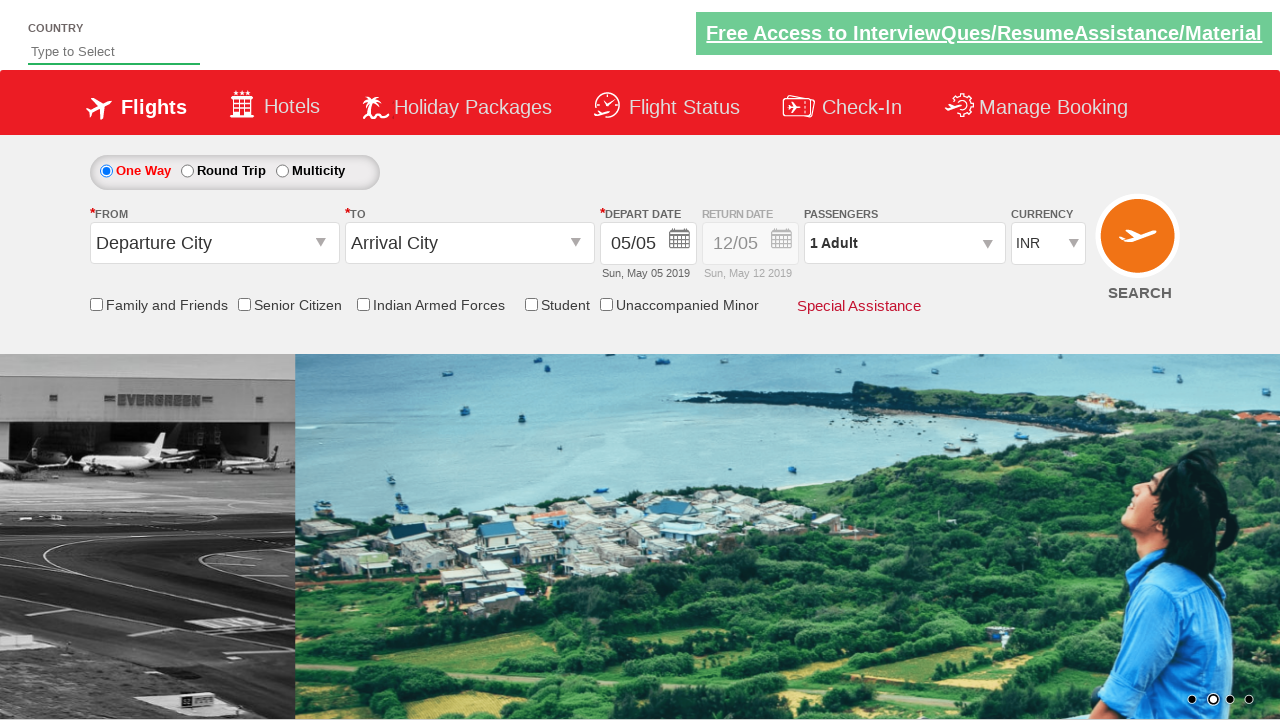

Verified friends and family checkbox is initially unchecked
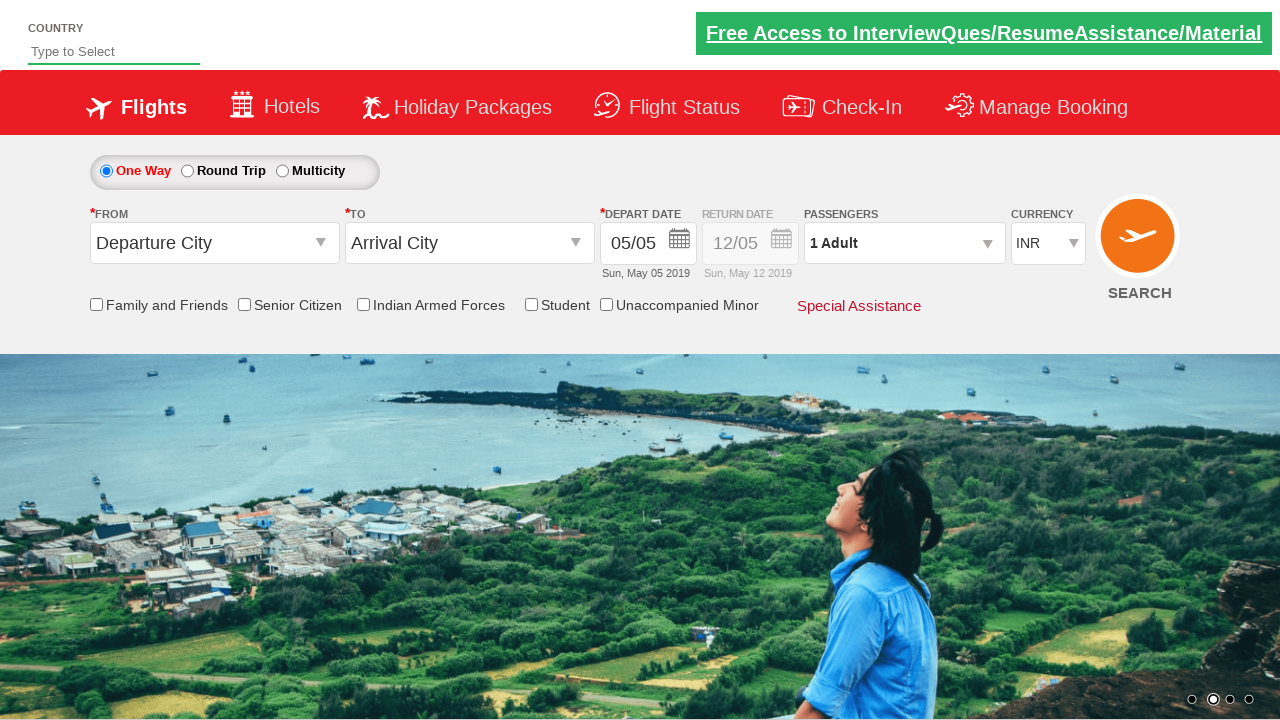

Clicked friends and family checkbox at (96, 304) on input[id*='friendsandfamily']
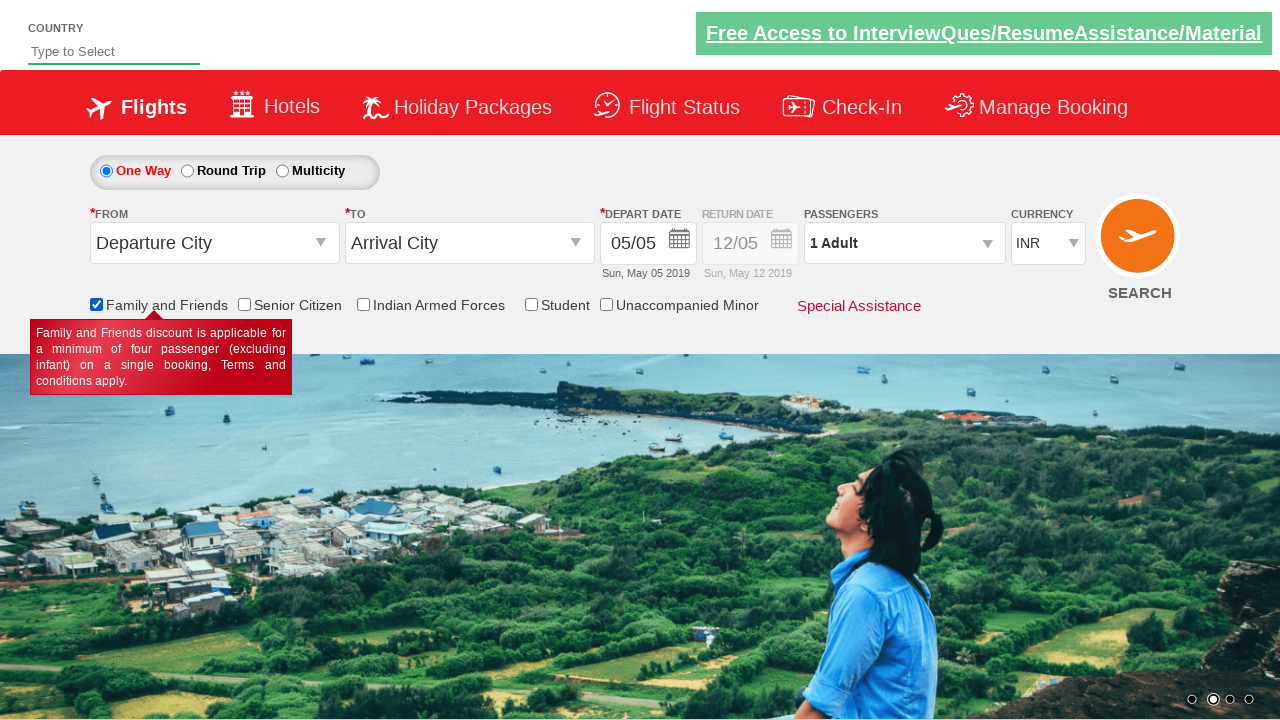

Verified friends and family checkbox is now checked
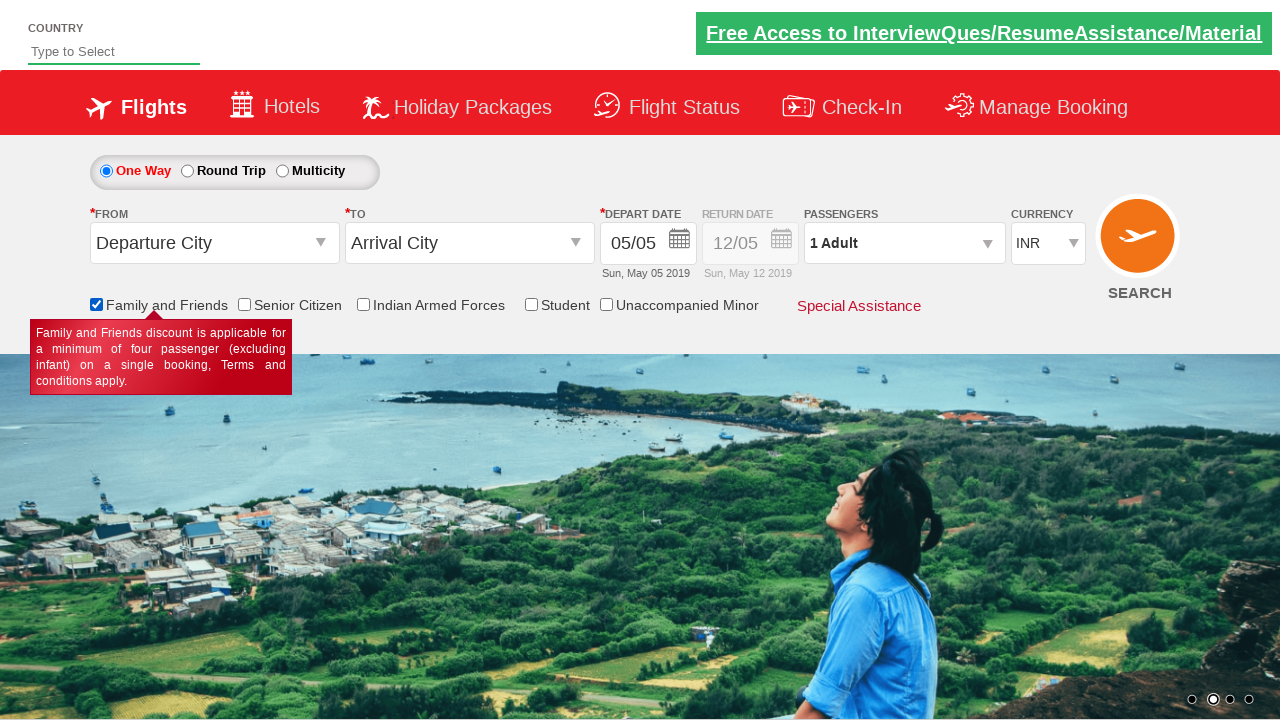

Counted 6 checkboxes on the page
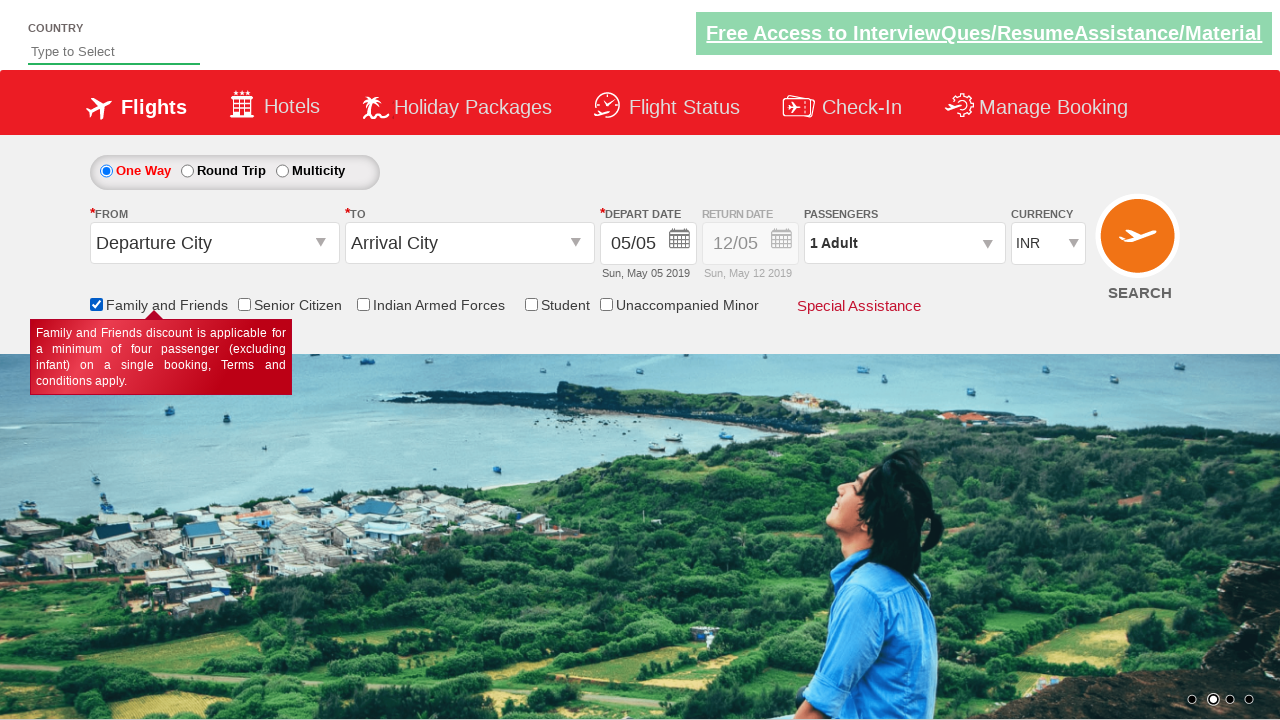

Retrieved initial style attribute: display: block; opacity: 0.5;
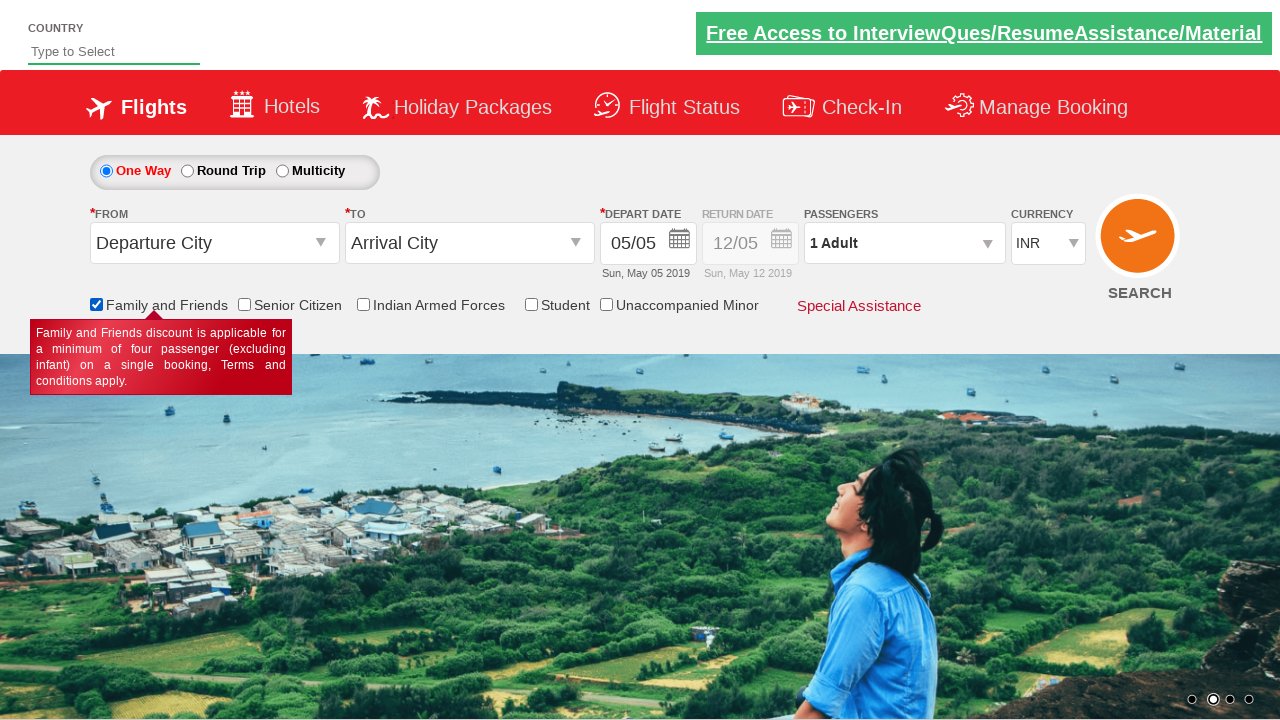

Clicked round trip radio button at (187, 171) on #ctl00_mainContent_rbtnl_Trip_1
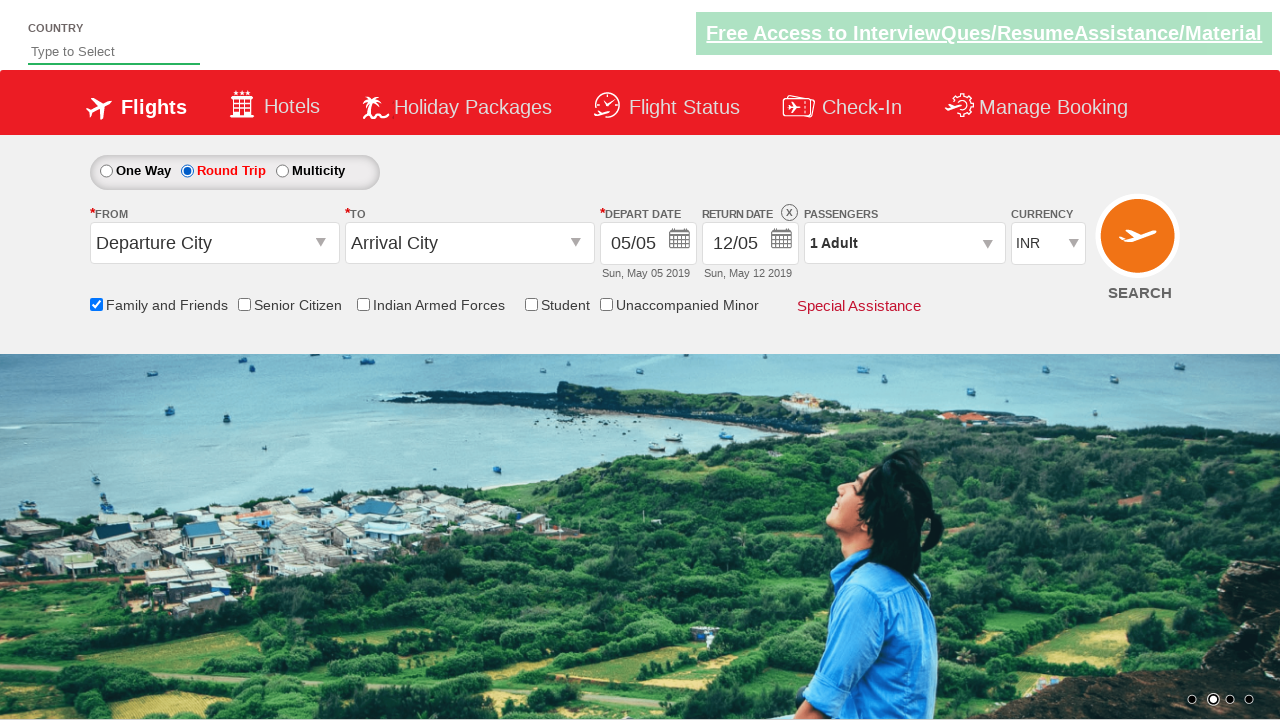

Retrieved updated style attribute: display: block; opacity: 1;
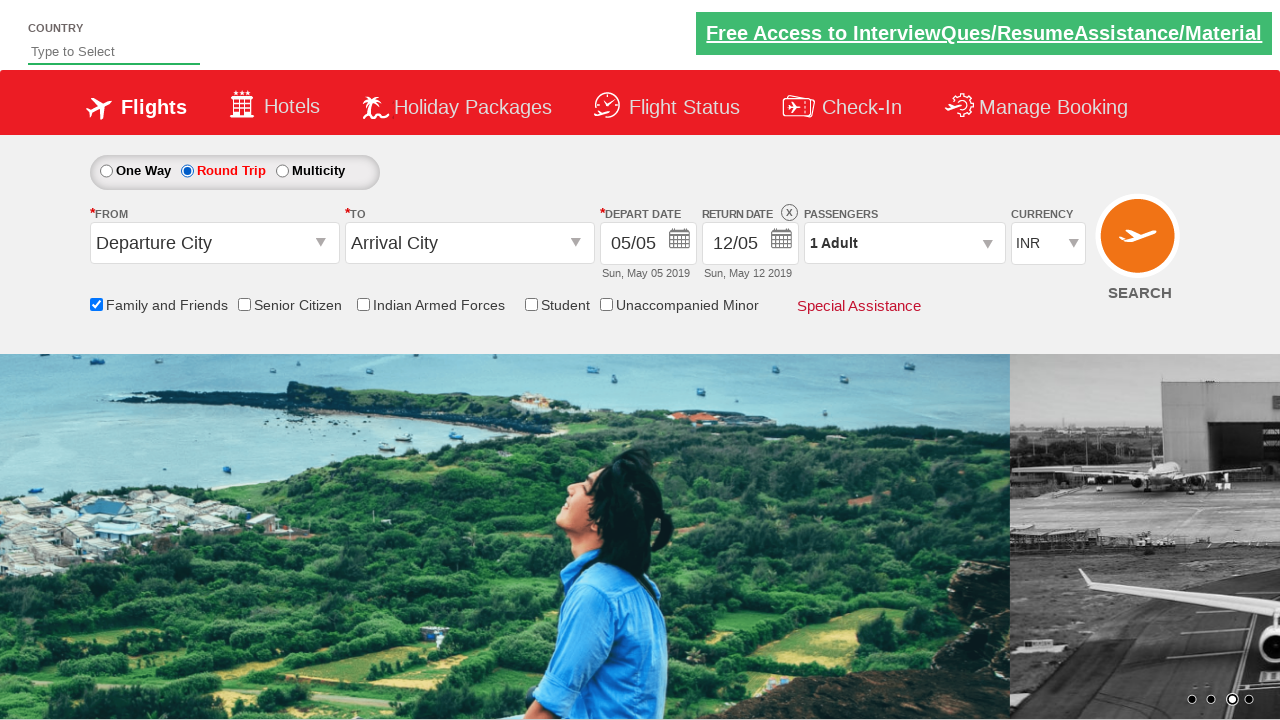

Verified element is enabled based on style attribute
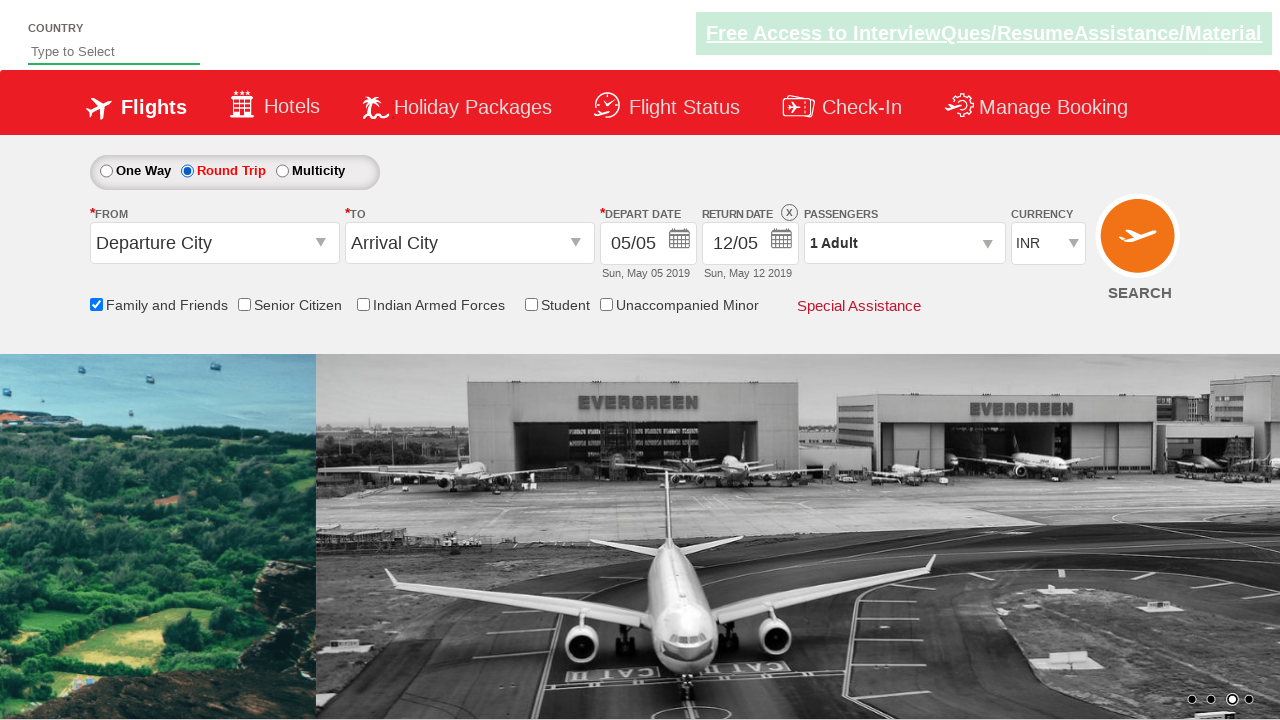

Clicked on passenger selection dropdown at (904, 243) on #divpaxinfo
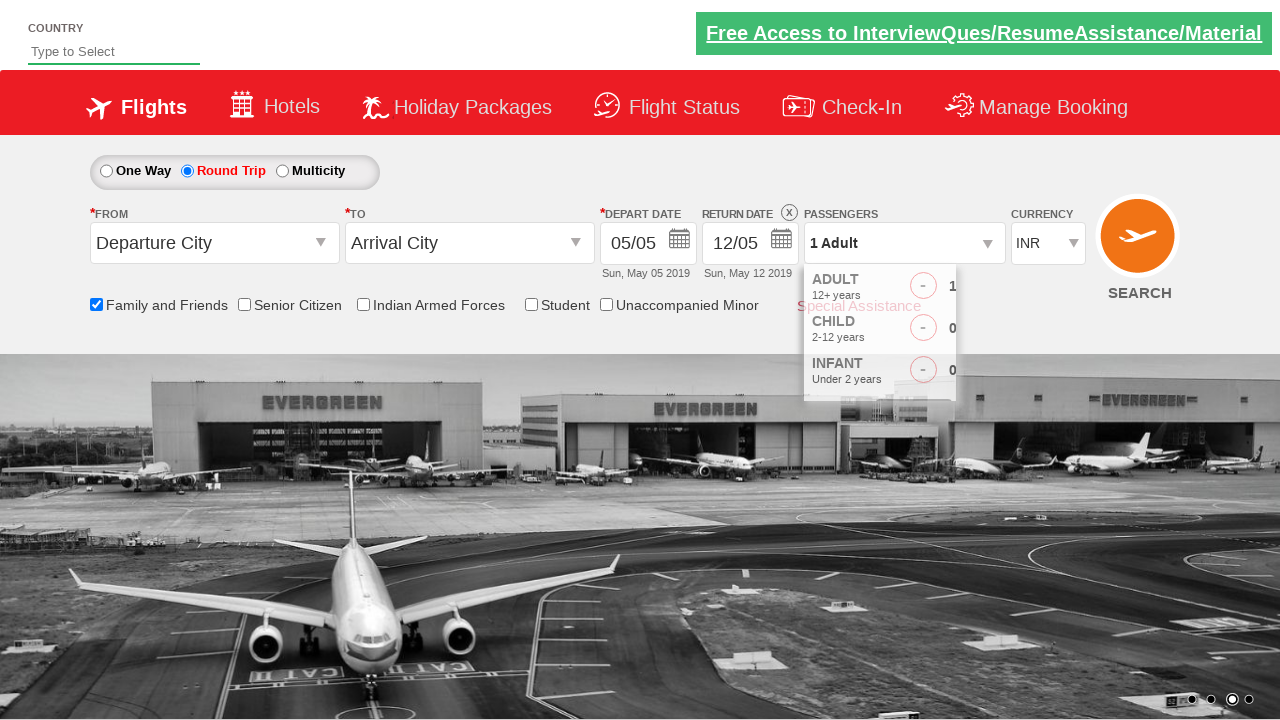

Waited for passenger selection dropdown to open
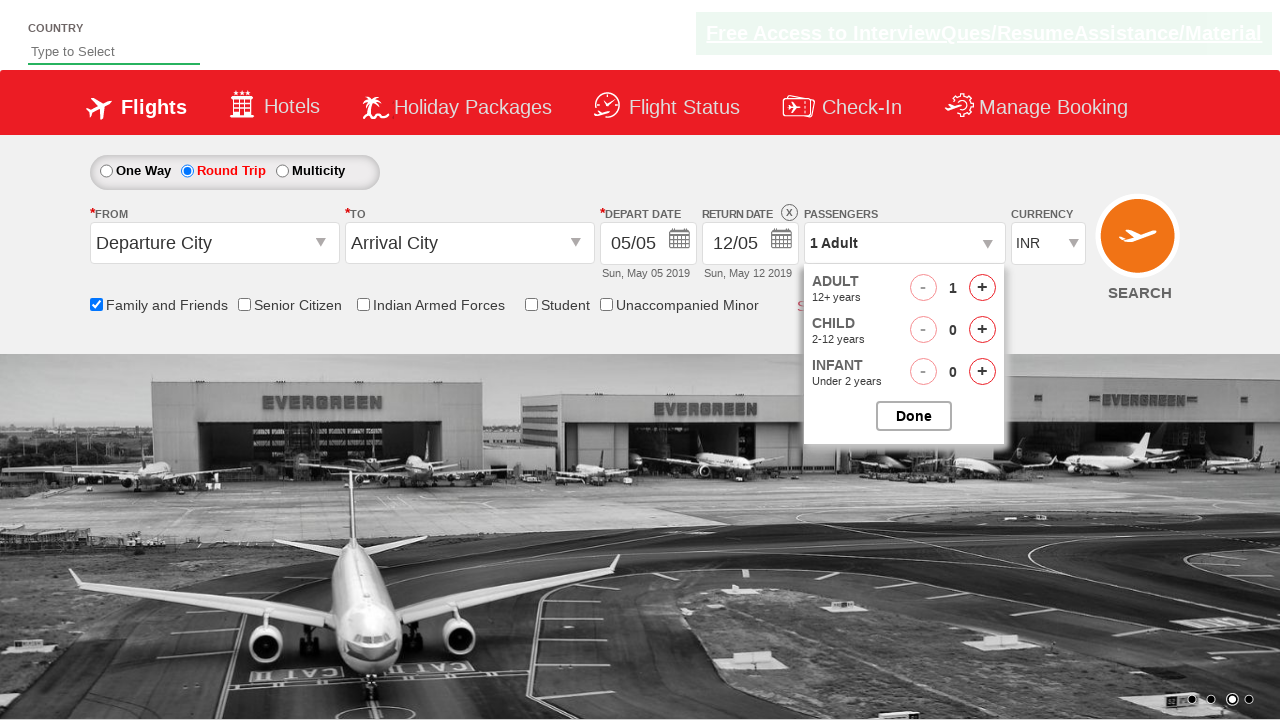

Clicked adult increment button (iteration 1 of 4) at (982, 288) on #hrefIncAdt
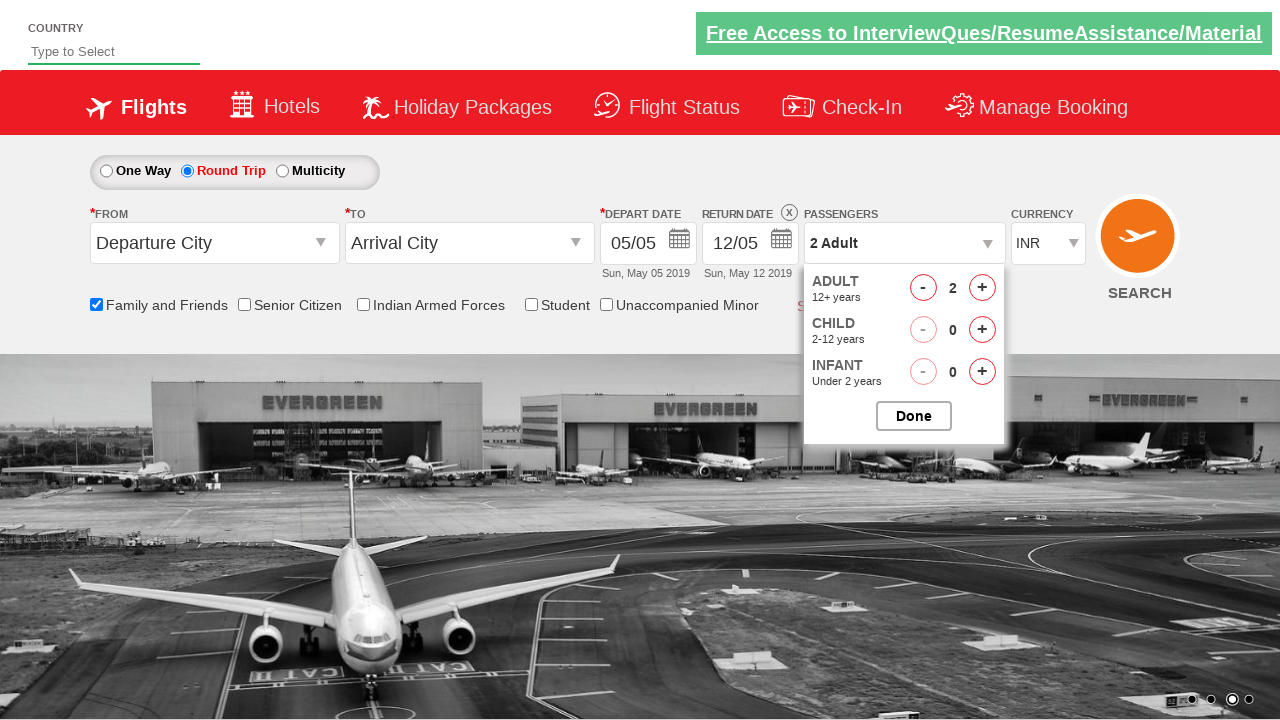

Clicked adult increment button (iteration 2 of 4) at (982, 288) on #hrefIncAdt
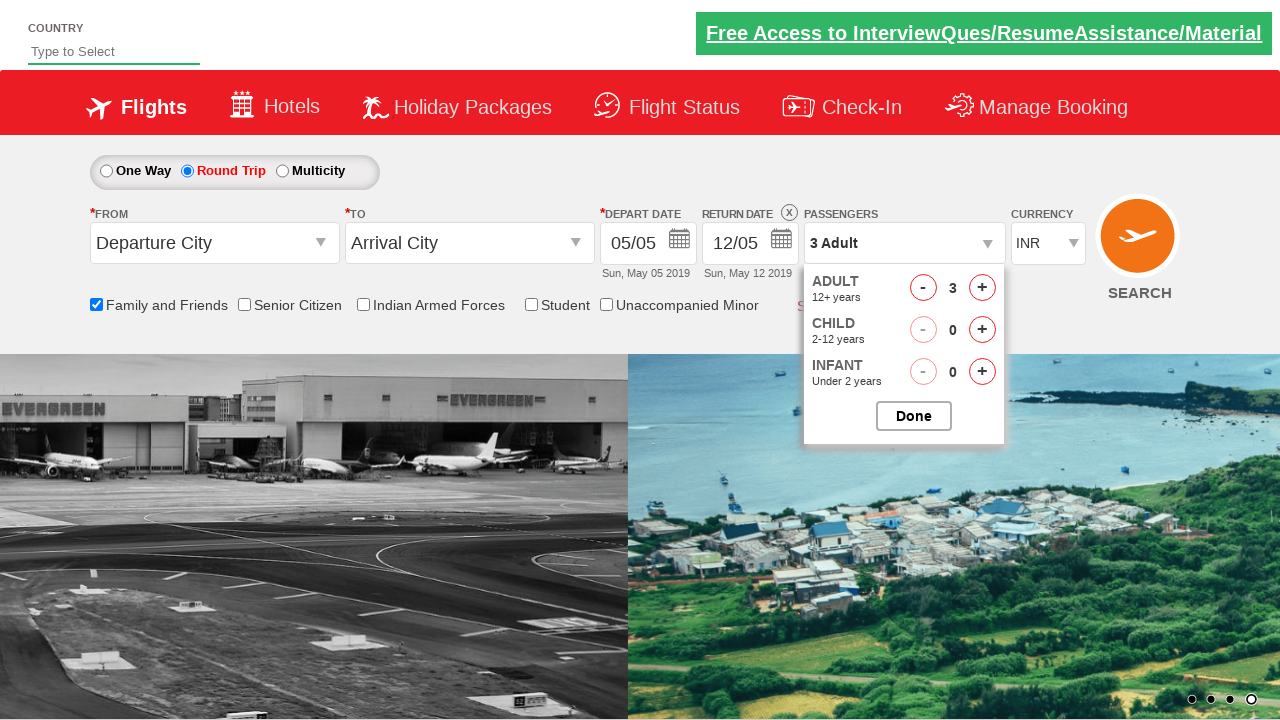

Clicked adult increment button (iteration 3 of 4) at (982, 288) on #hrefIncAdt
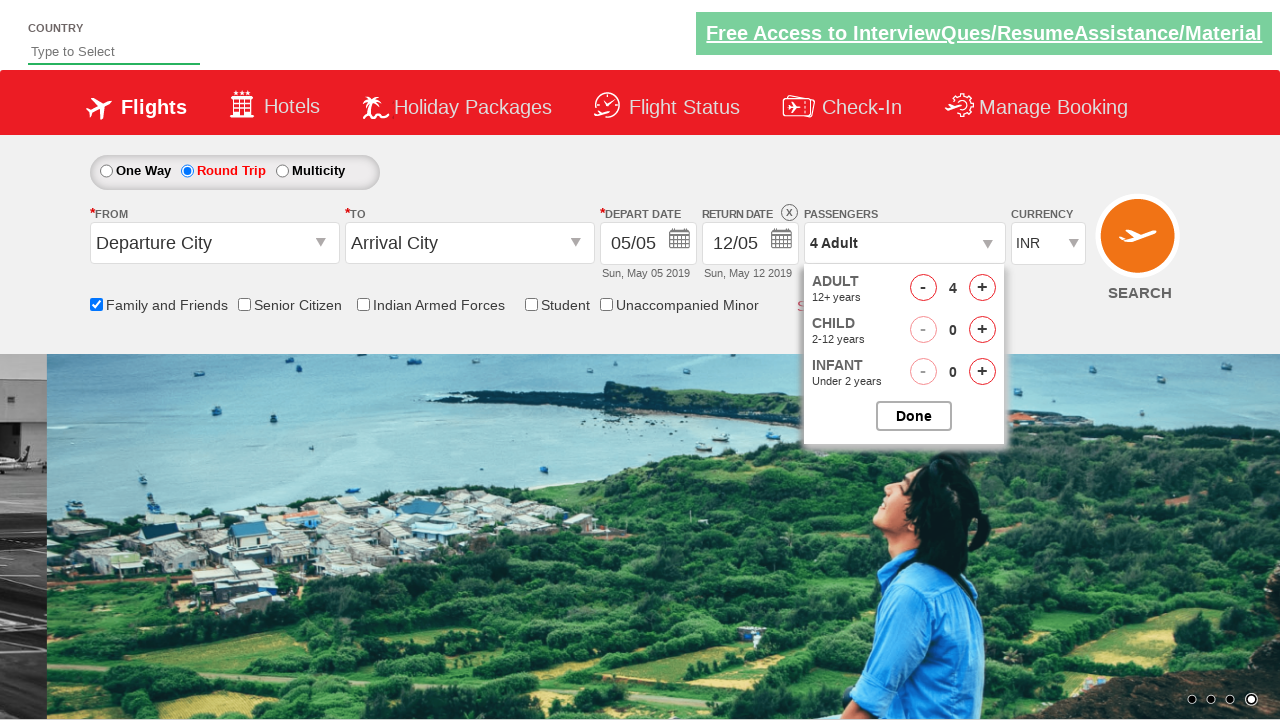

Clicked adult increment button (iteration 4 of 4) at (982, 288) on #hrefIncAdt
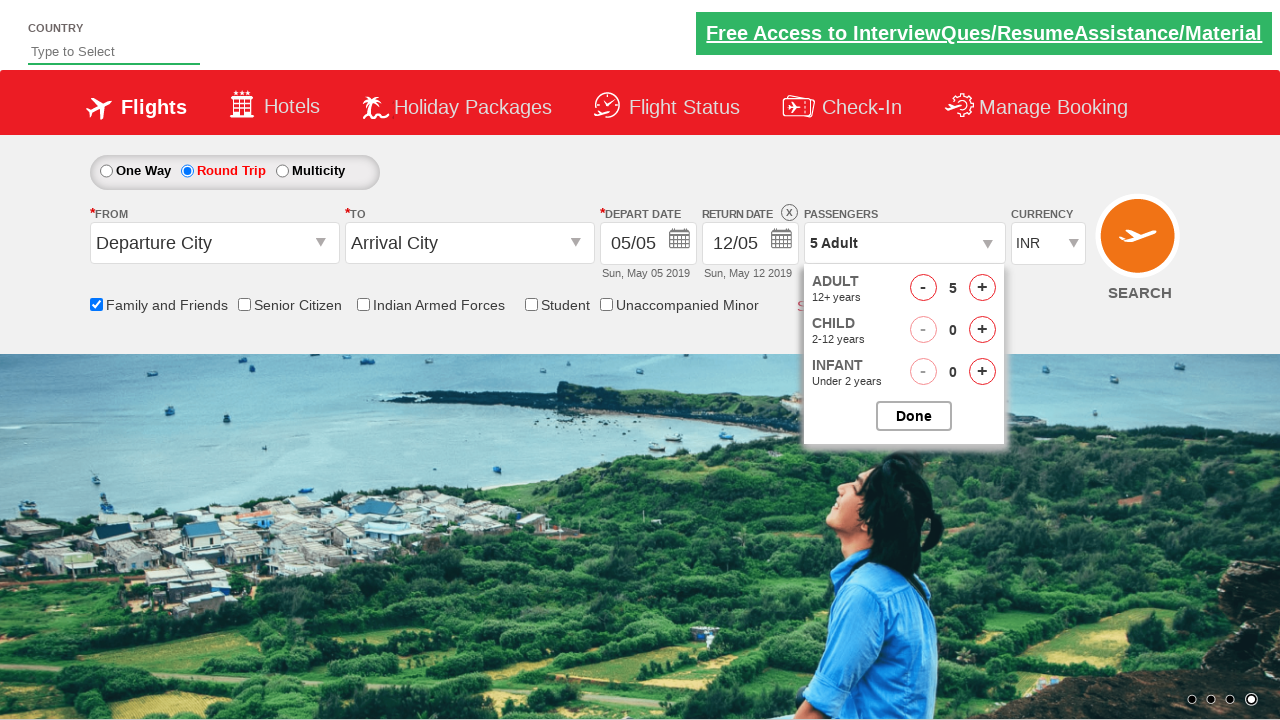

Clicked button to close passenger selection dropdown at (914, 416) on #btnclosepaxoption
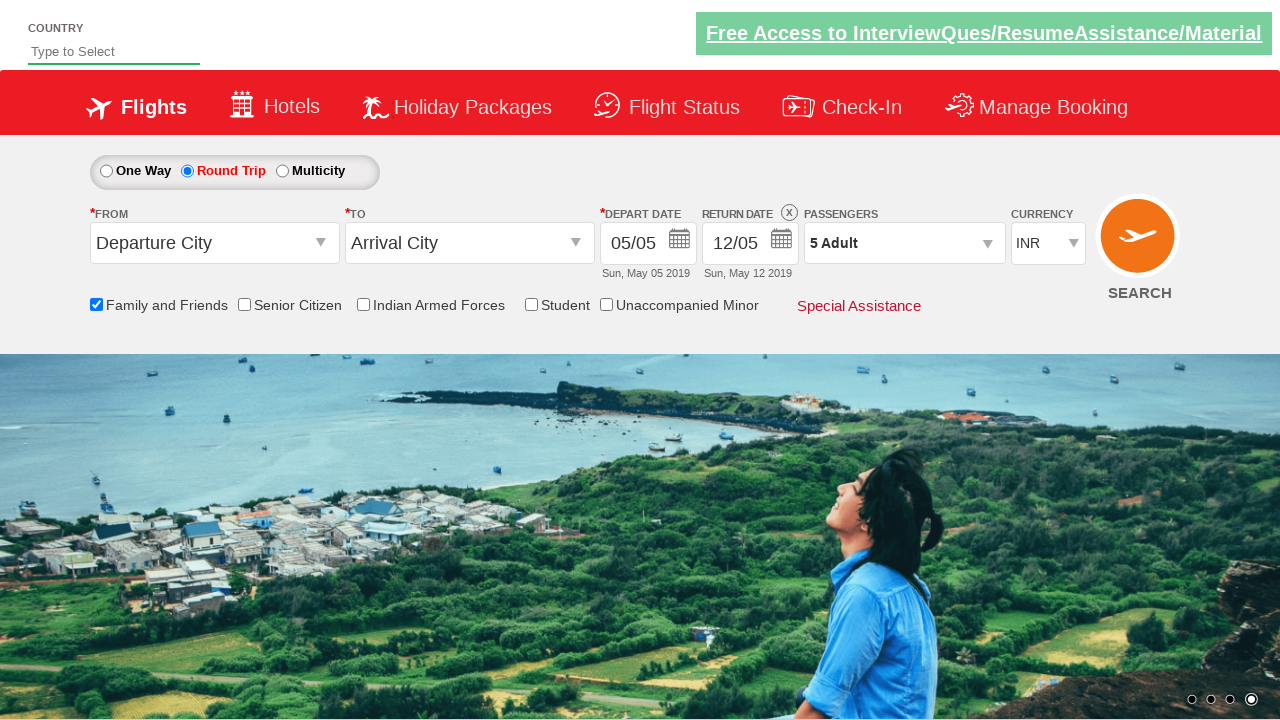

Verified passenger count displays '5 Adult'
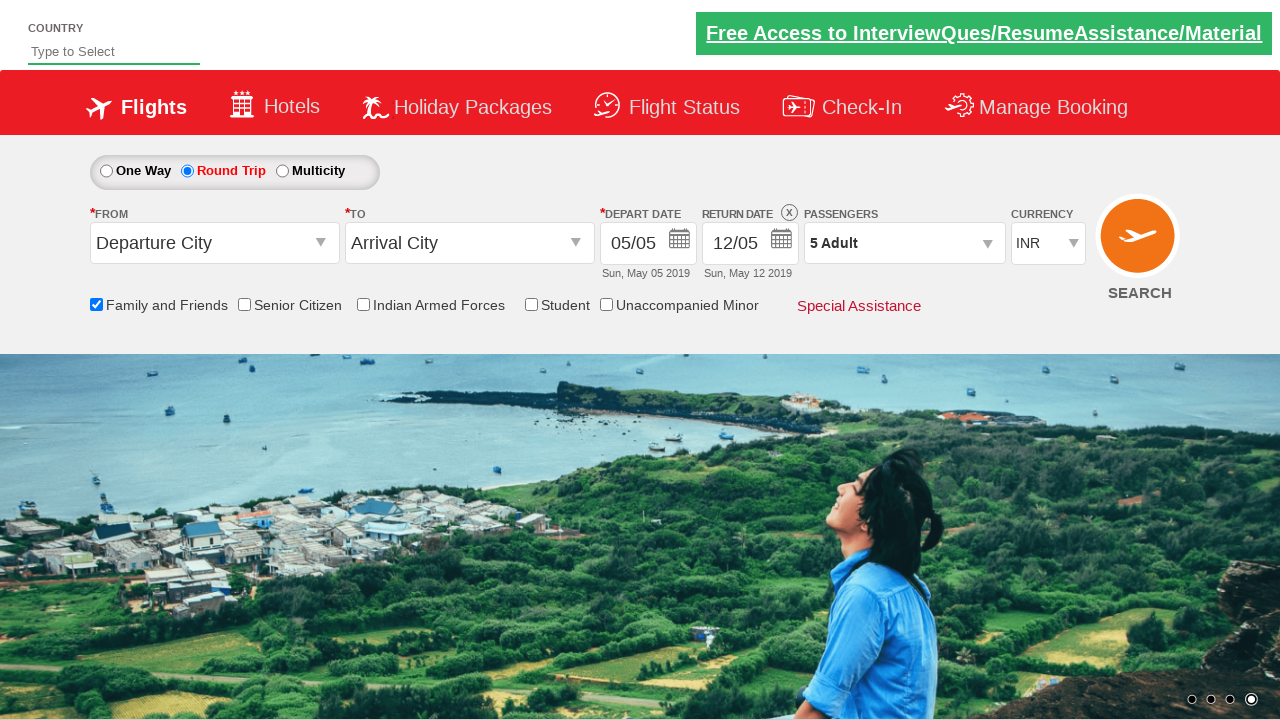

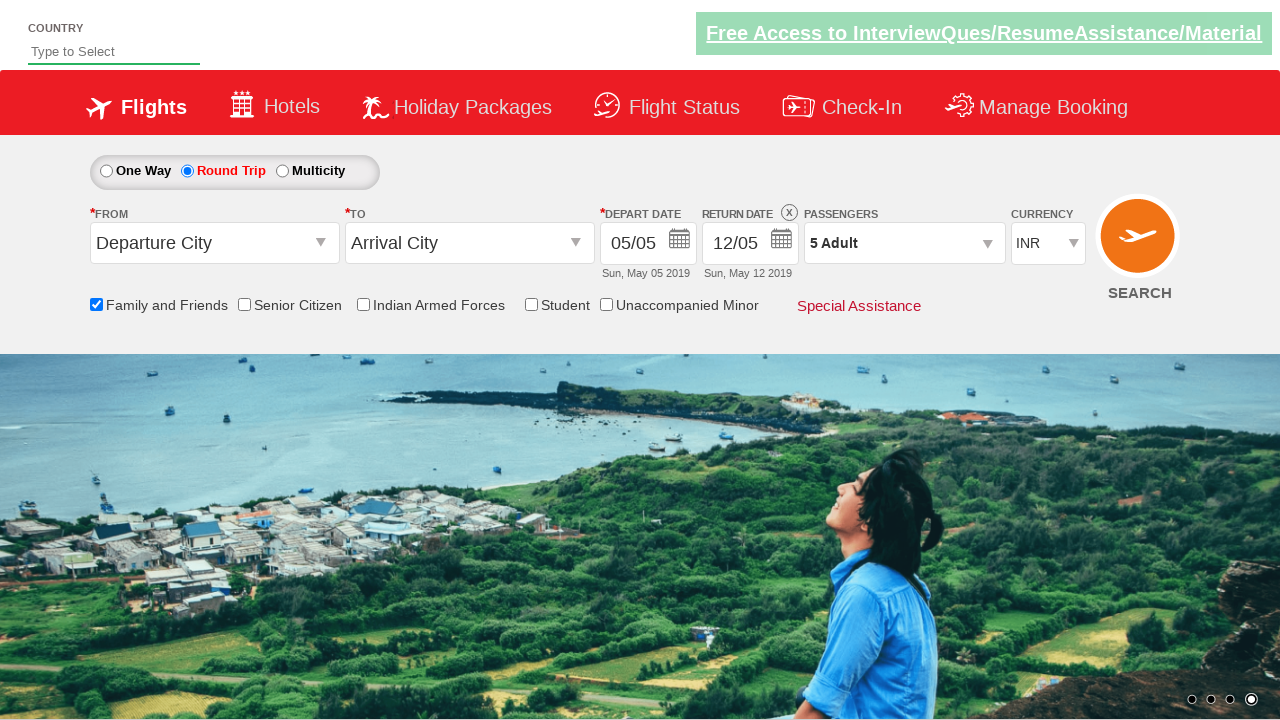